Tests keyboard actions by filling a textarea with text and using keyboard shortcuts to select all and copy the content

Starting URL: https://gotranscript.com/text-compare

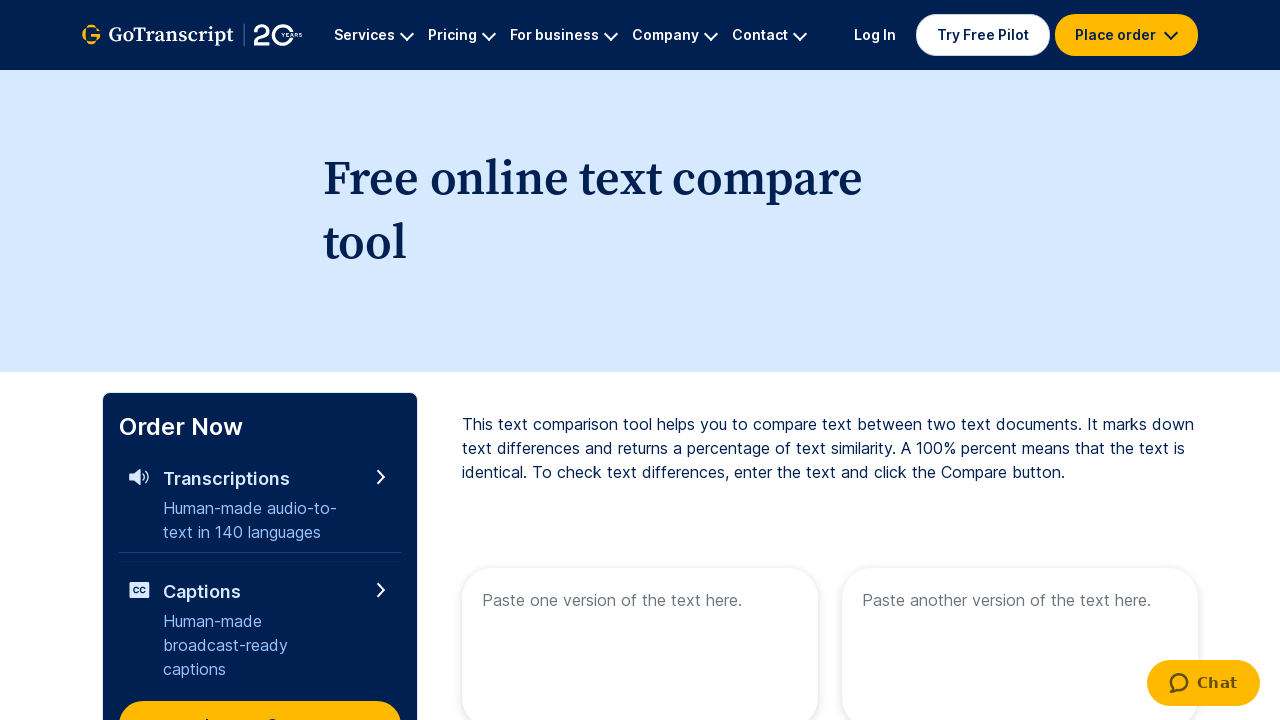

Filled first textarea with 'I am learning Playwright with JavaScript' on textarea[name="text1"]
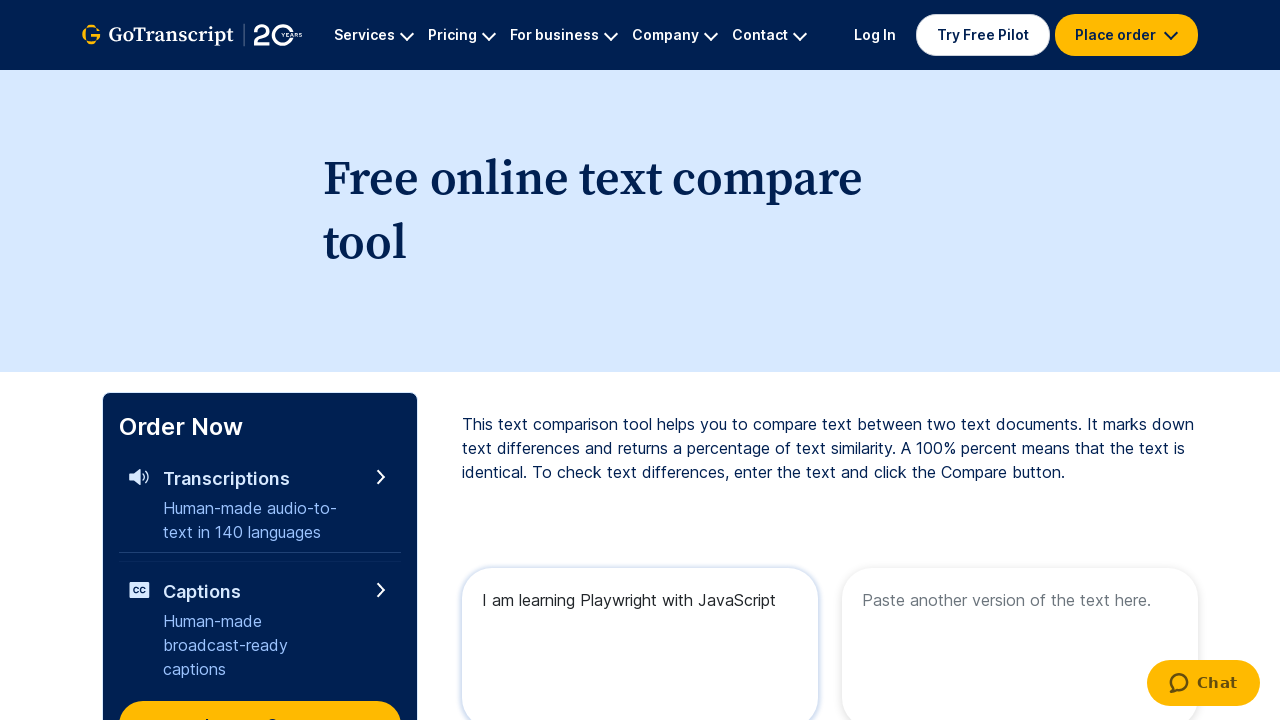

Pressed Ctrl+A to select all text in textarea
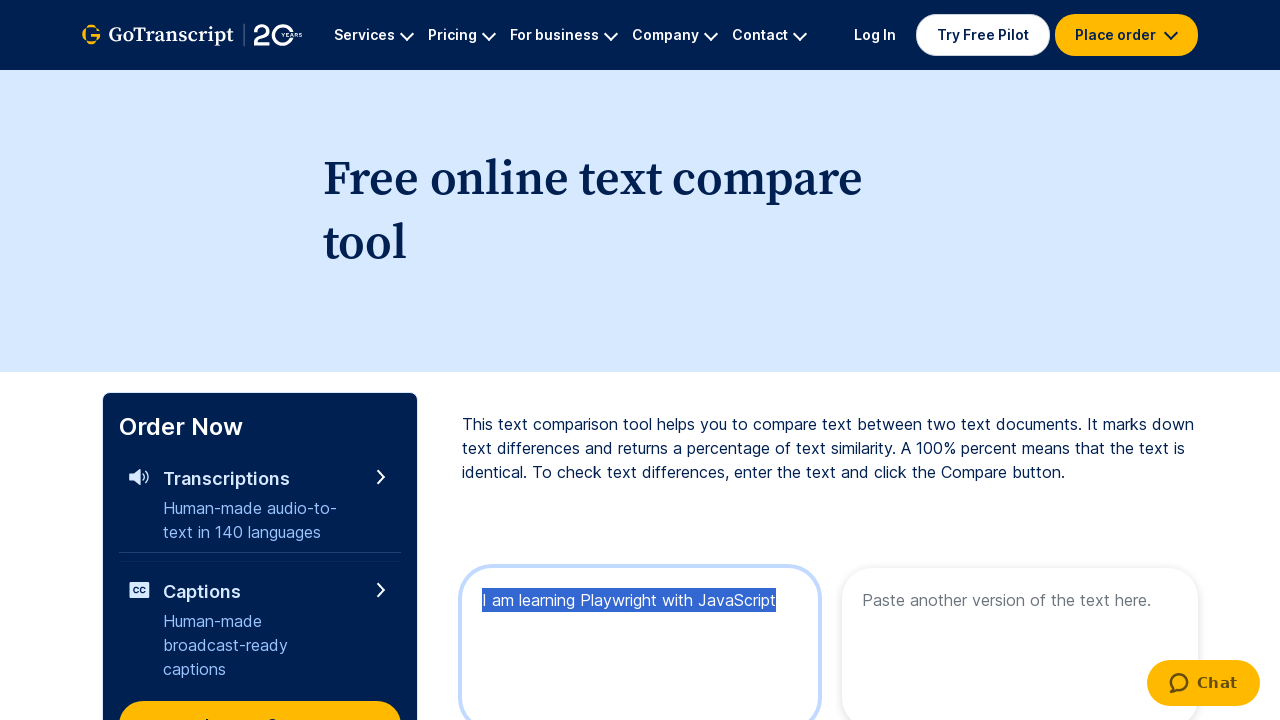

Pressed Ctrl+C to copy selected text
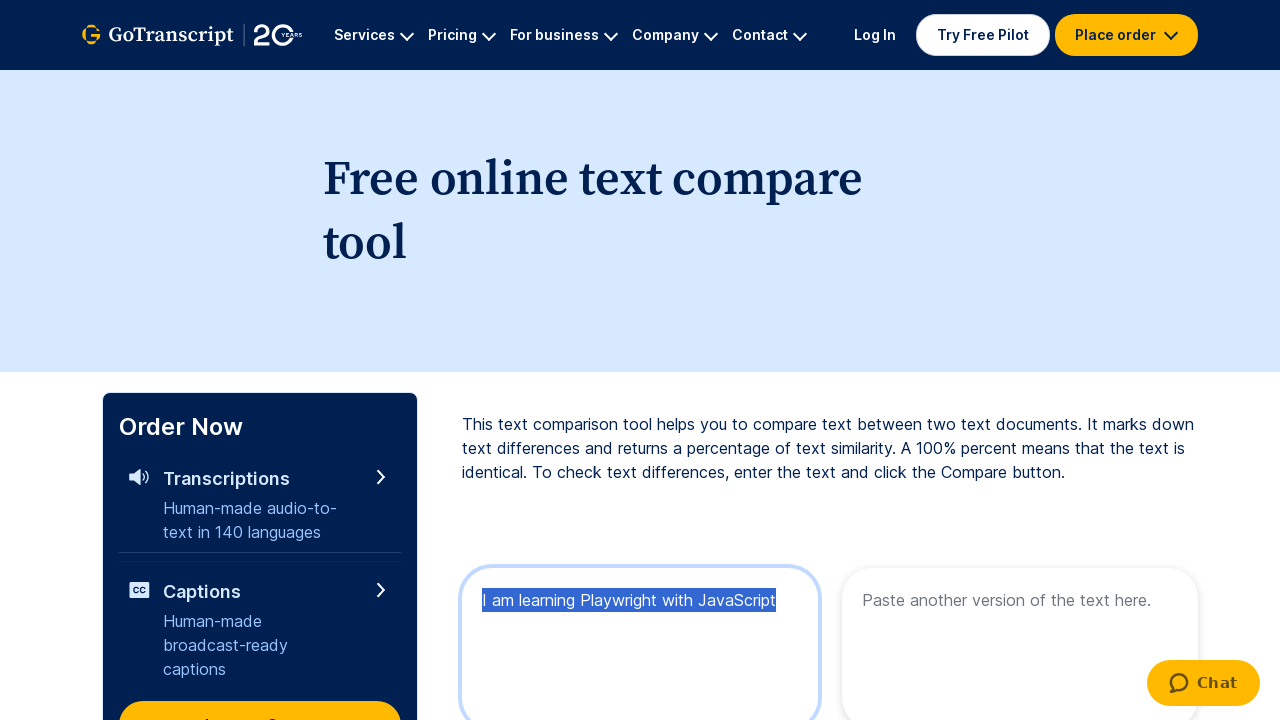

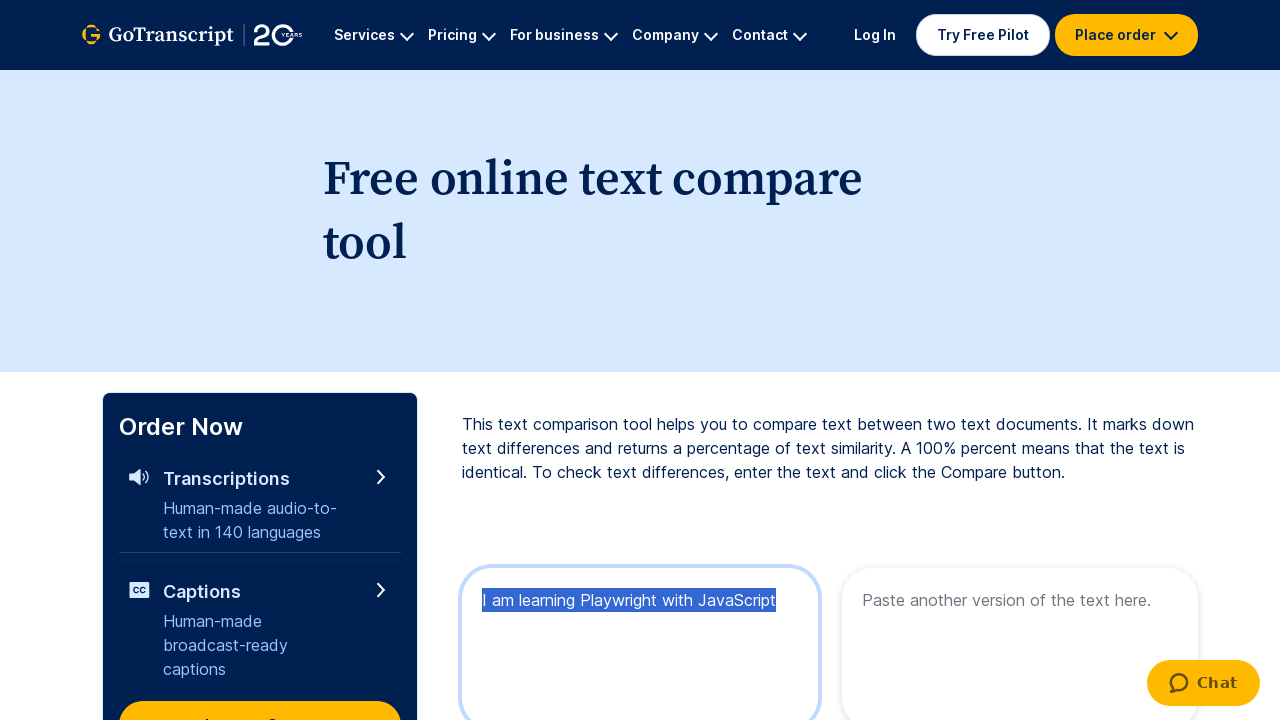